Tests slider functionality on a demo page by dragging the slider handle to move it to a new position (approximately 54% of the slider bar width).

Starting URL: https://demoqa.com/slider/

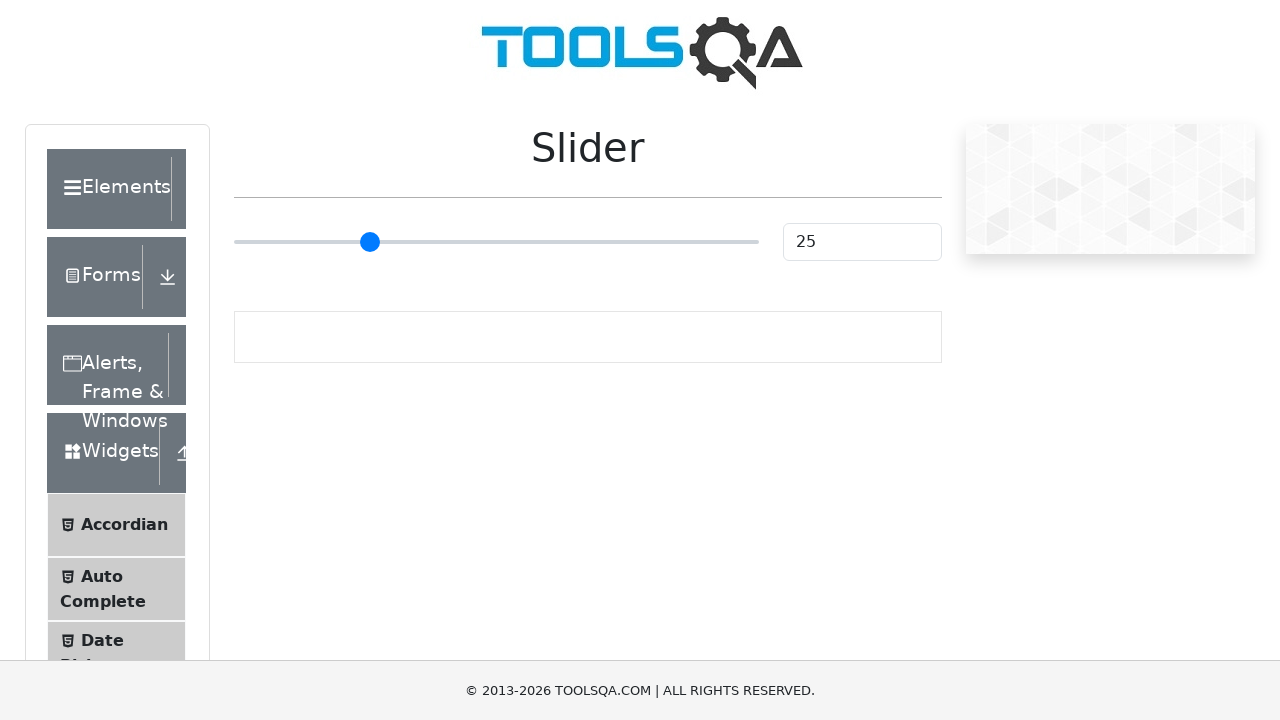

Waited for slider element to be visible
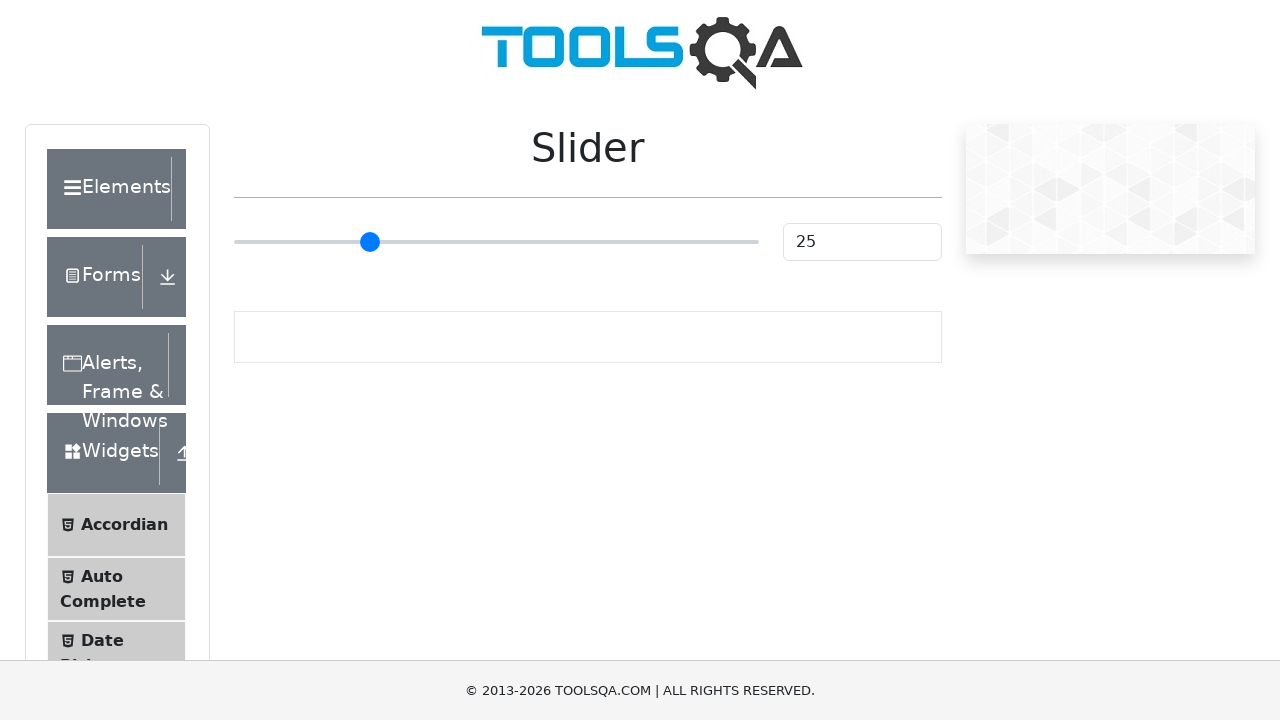

Located the slider element
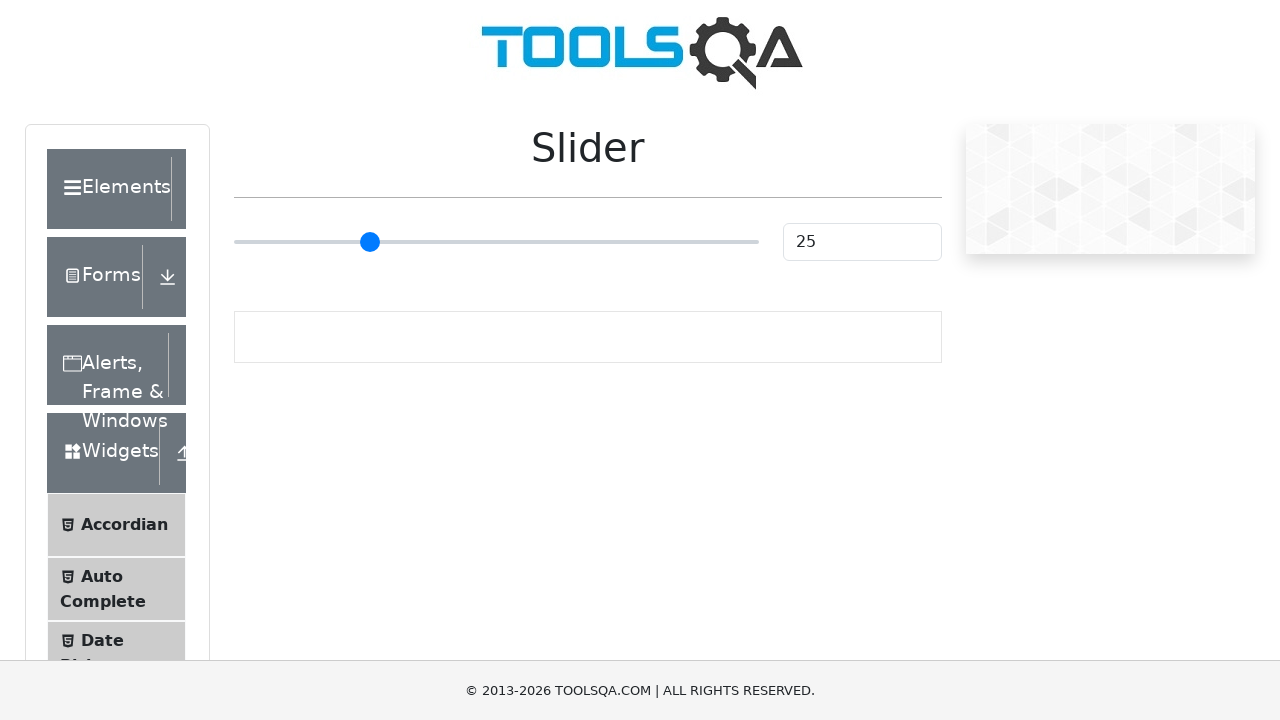

Retrieved slider bounding box dimensions
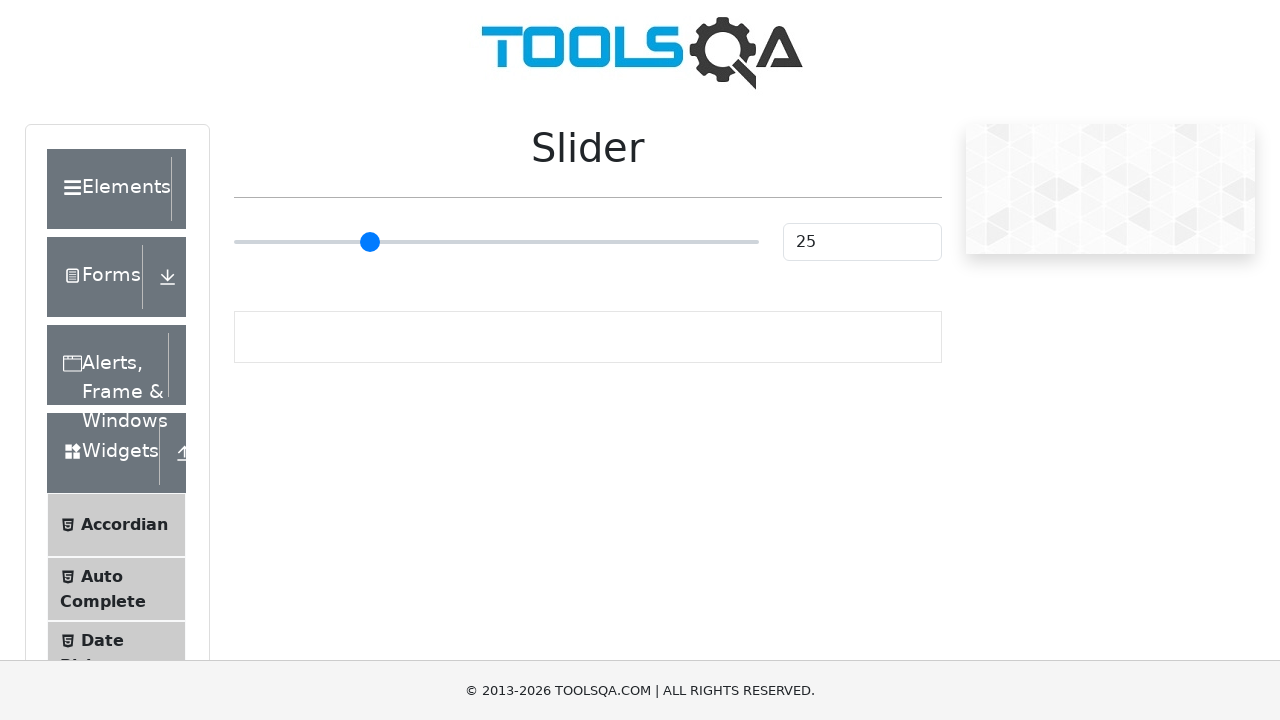

Extracted slider width: 524.78125 pixels
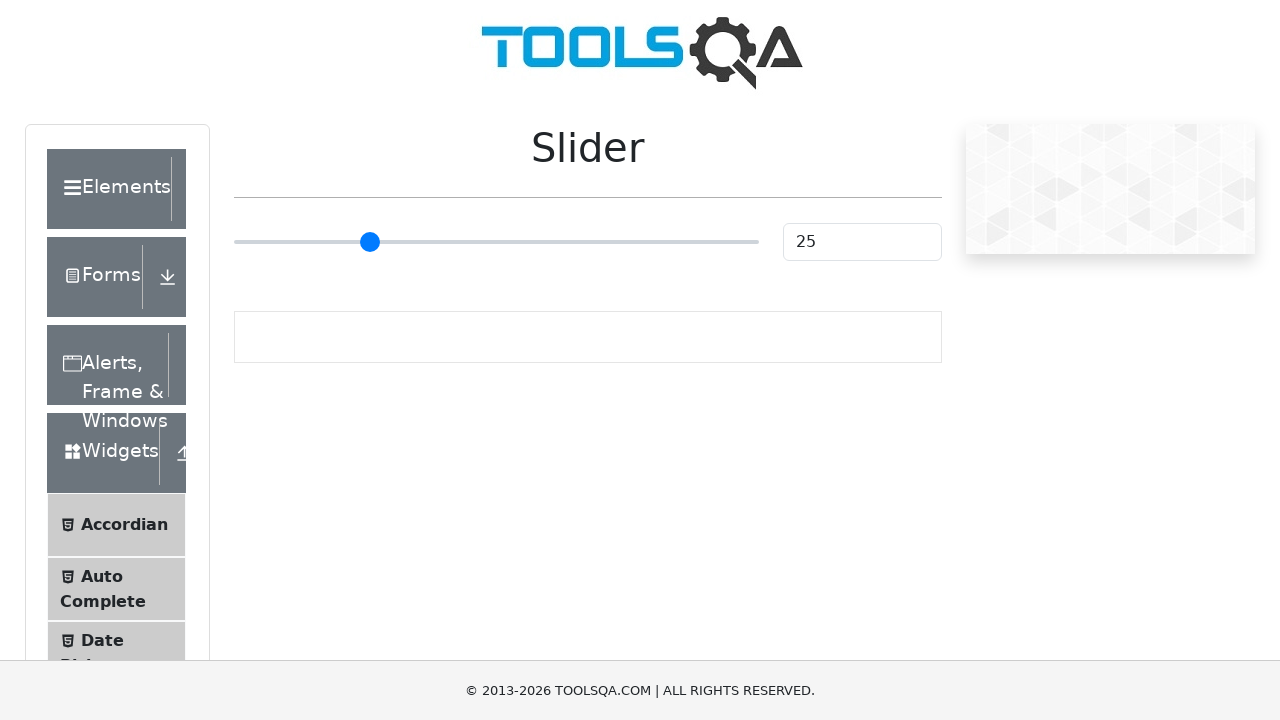

Calculated drag distance: 152 pixels to reach ~54% position
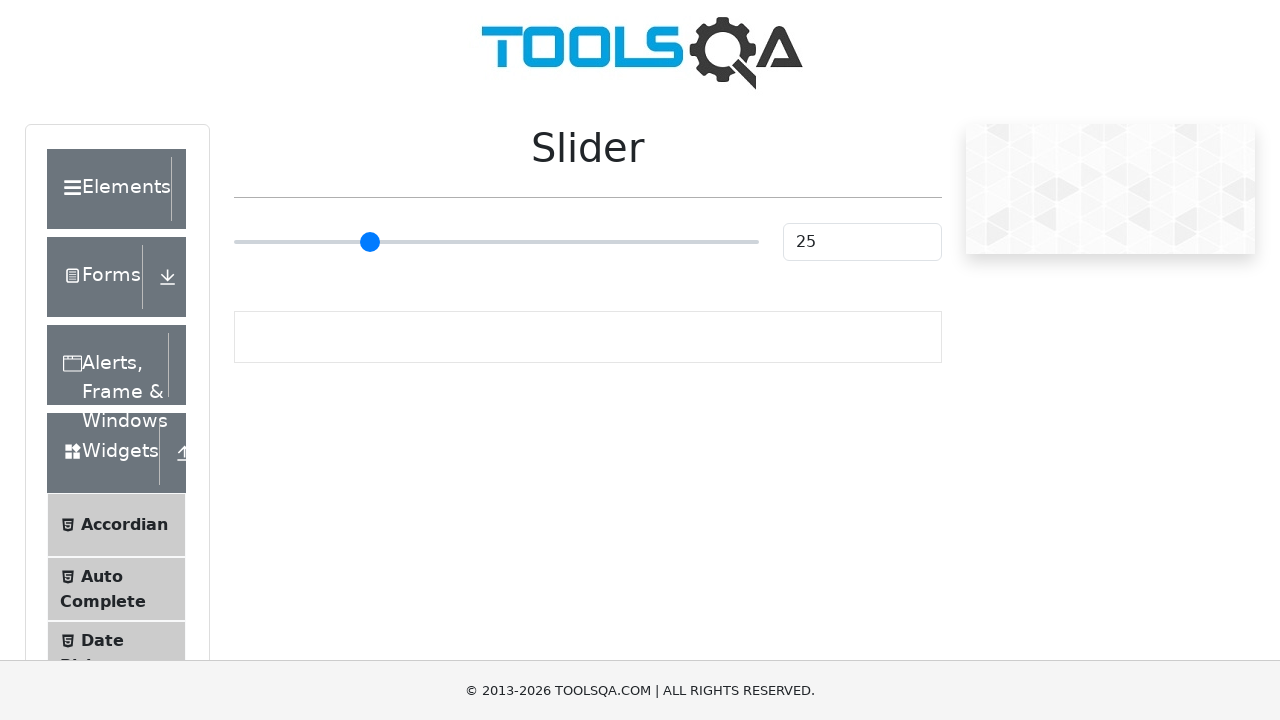

Dragged slider handle to approximately 54% position at (648, 242)
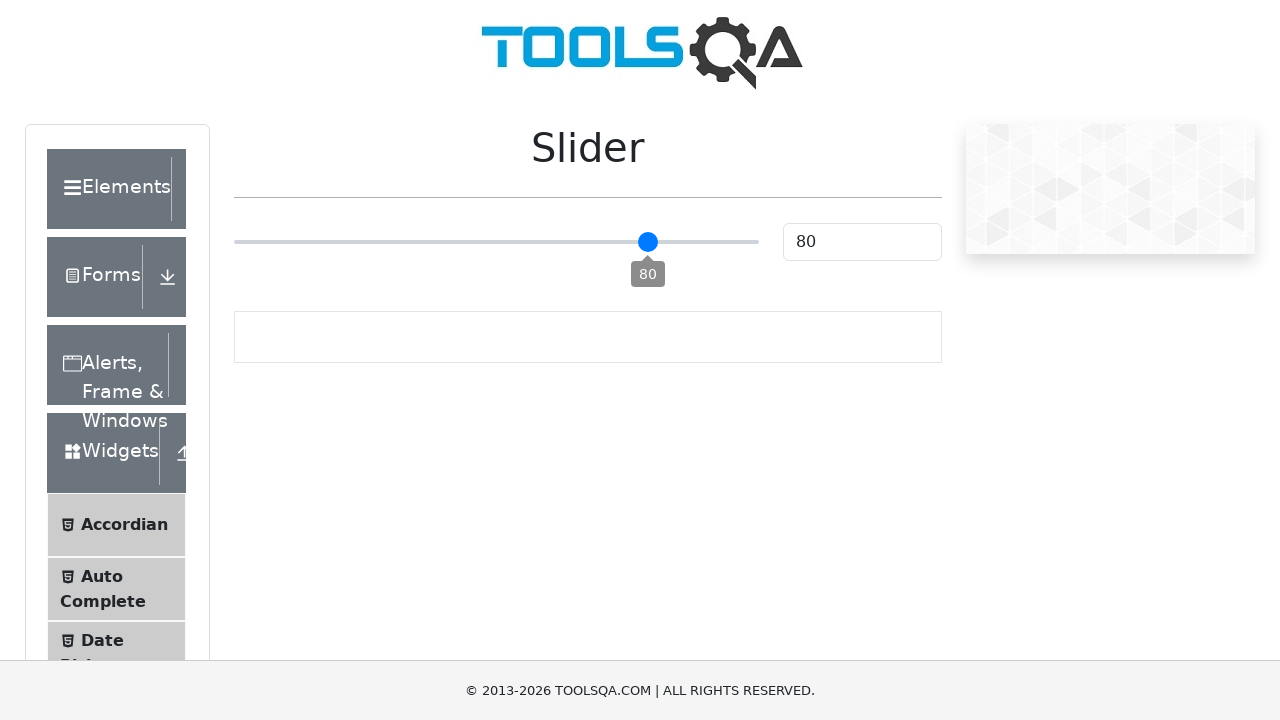

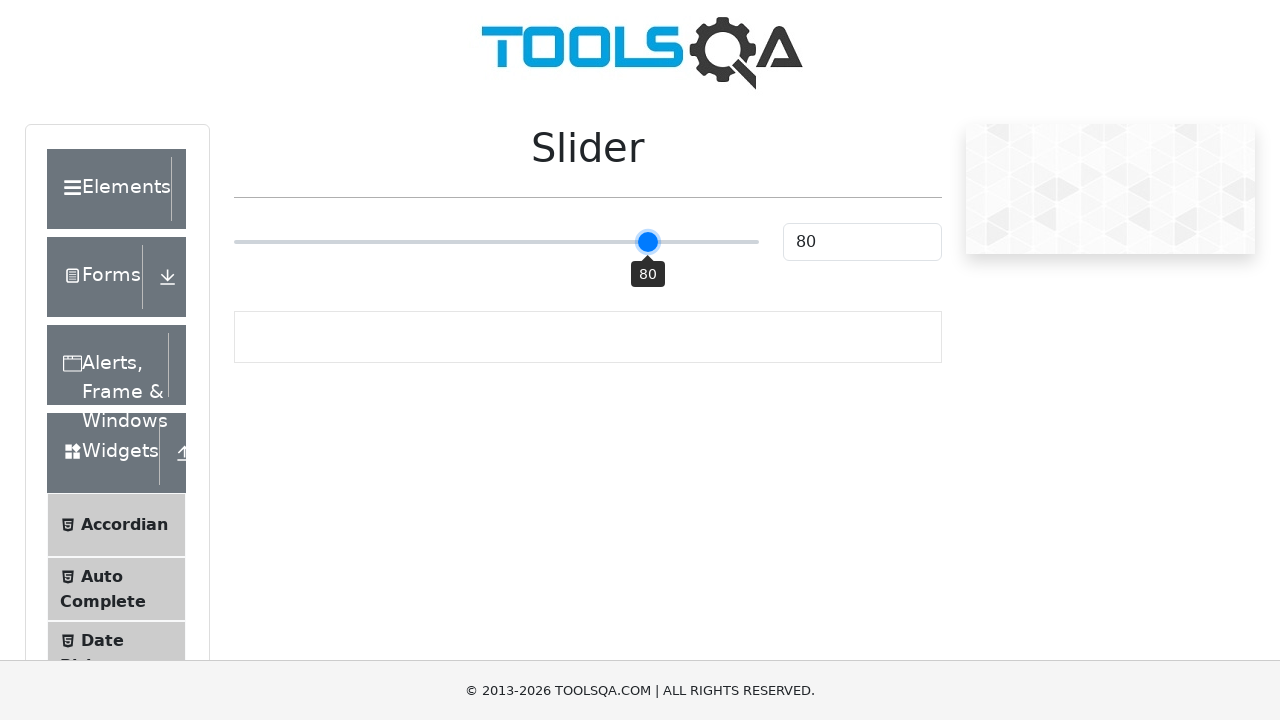